Tests sorting the "Due" column on table 2 (with semantic markup) in ascending order using class-based selectors.

Starting URL: https://the-internet.herokuapp.com/tables

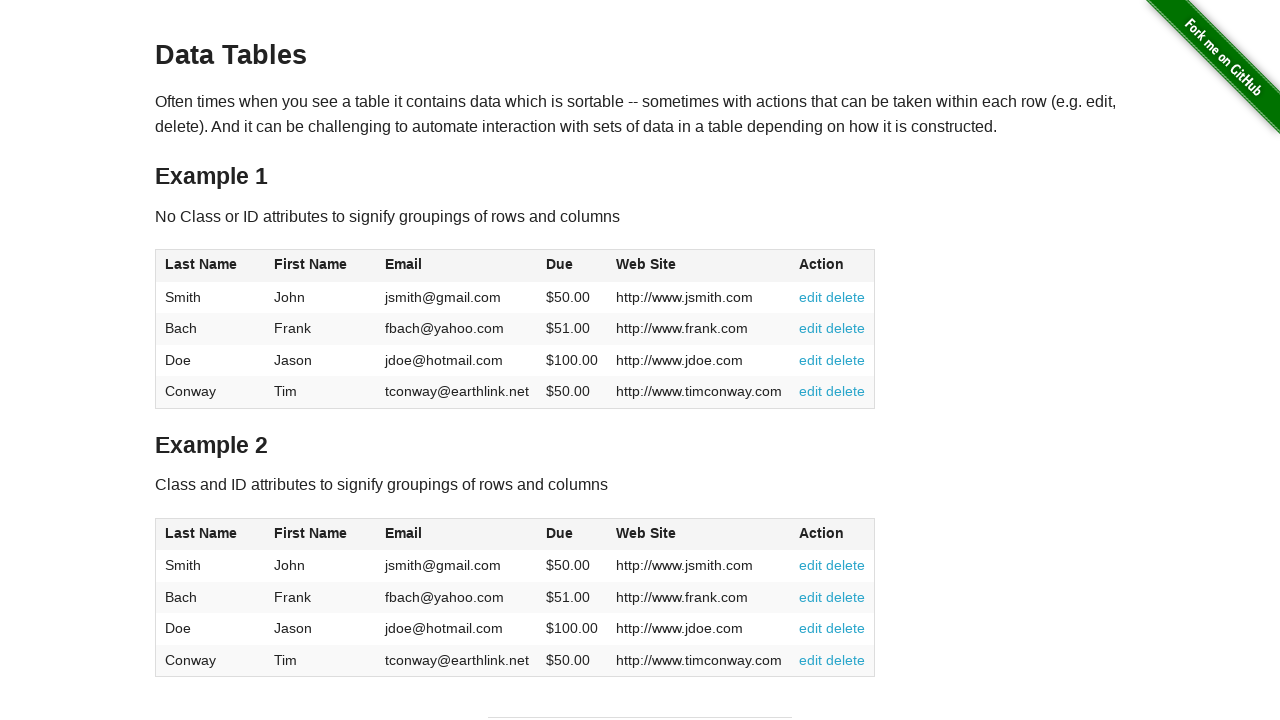

Clicked Due column header in table 2 to sort at (560, 533) on #table2 thead .dues
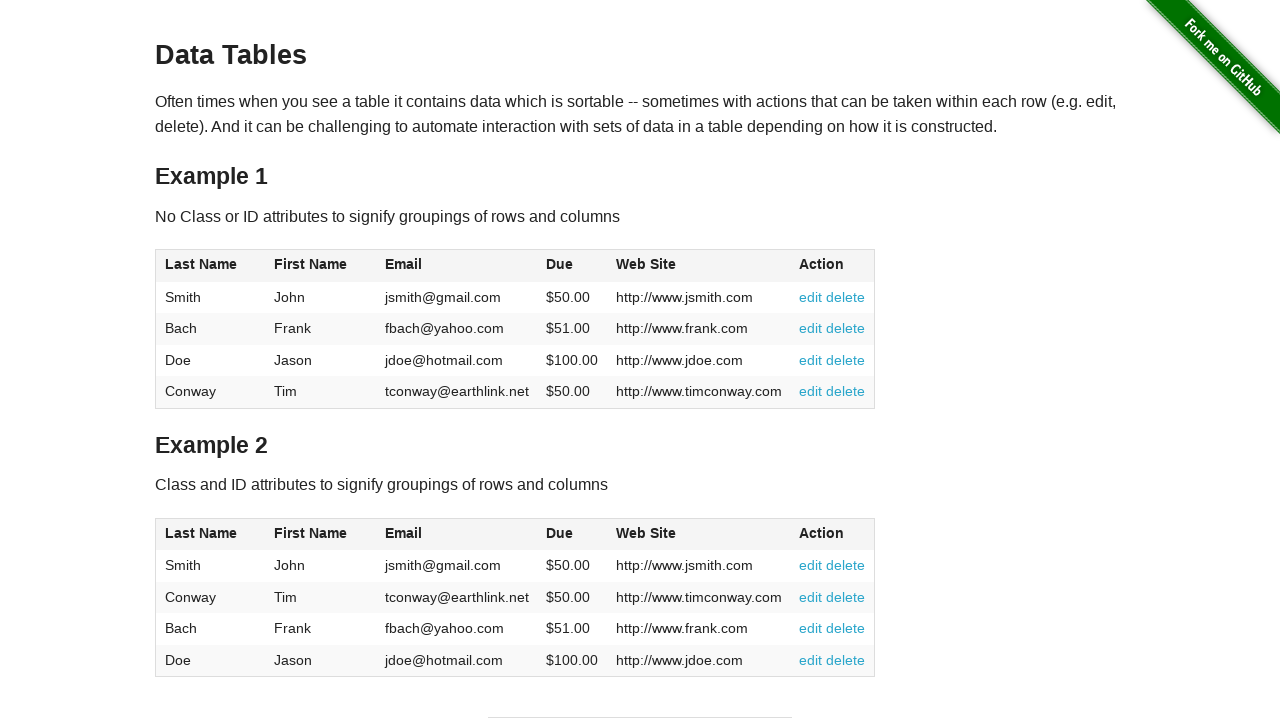

Due column data in table 2 loaded after sorting
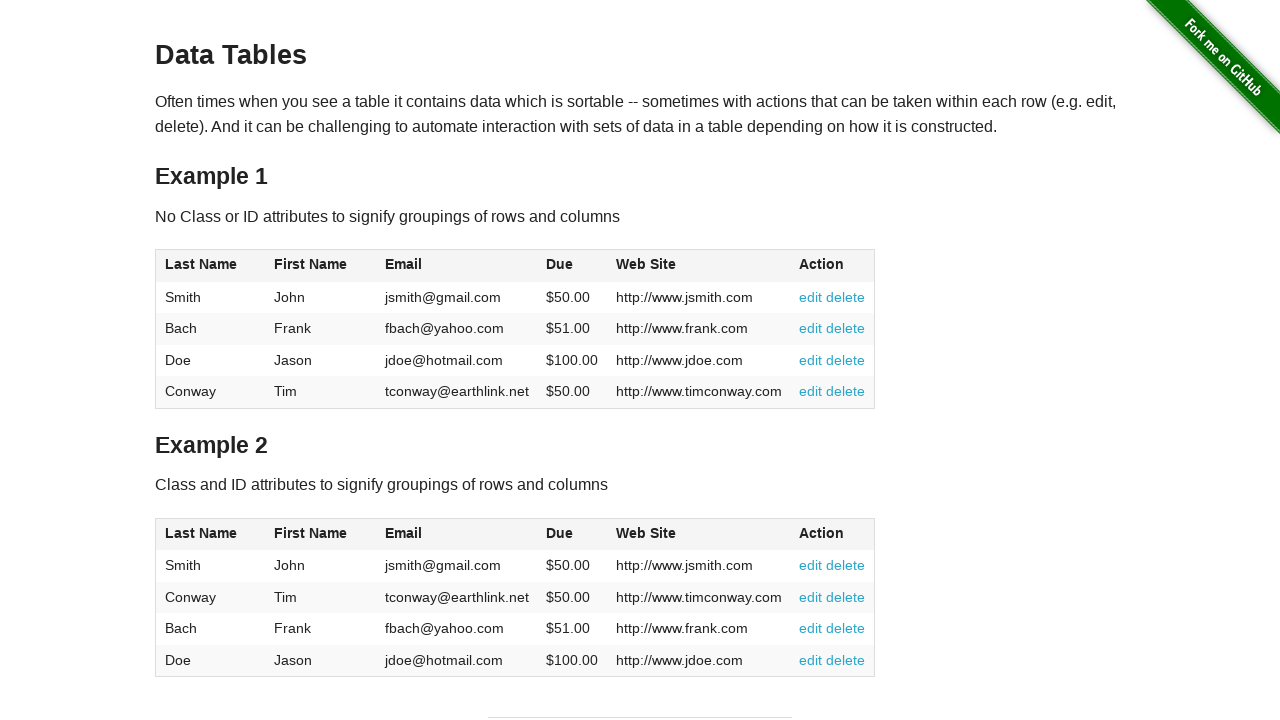

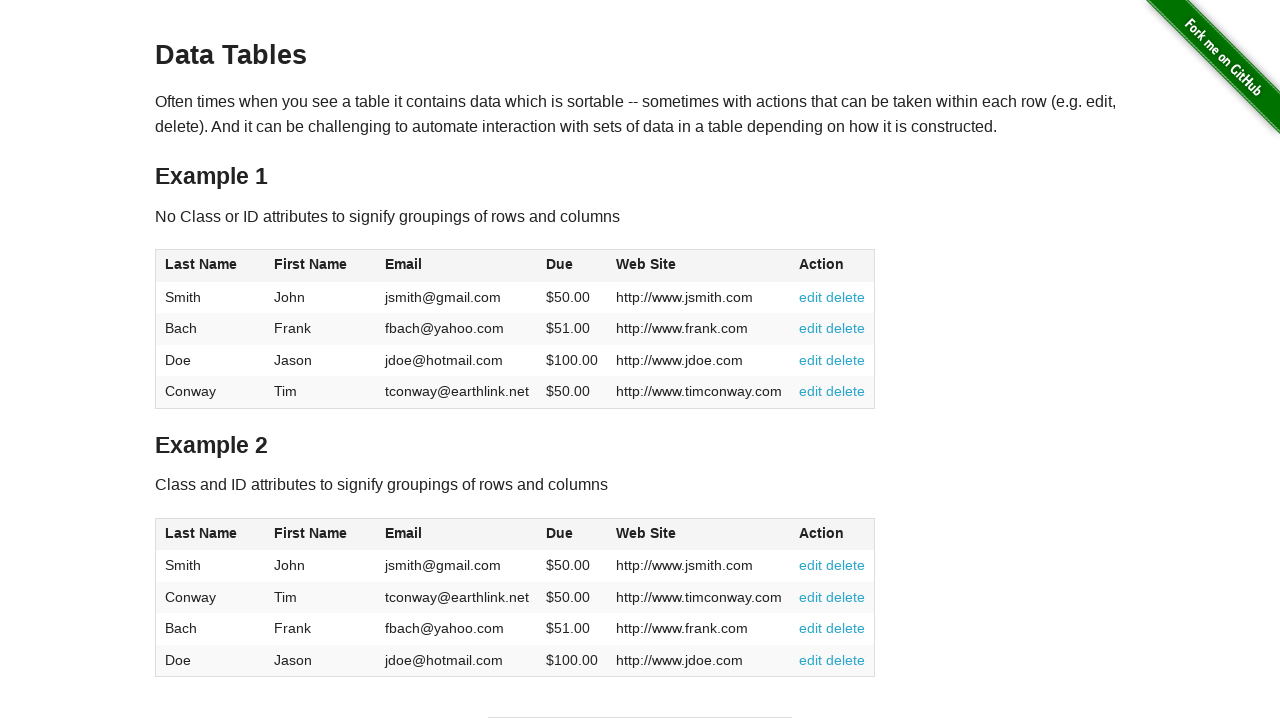